Tests the metatags.io URL preview functionality by entering multiple URLs into the input field and waiting for the meta tag previews to load for each URL.

Starting URL: https://metatags.io/

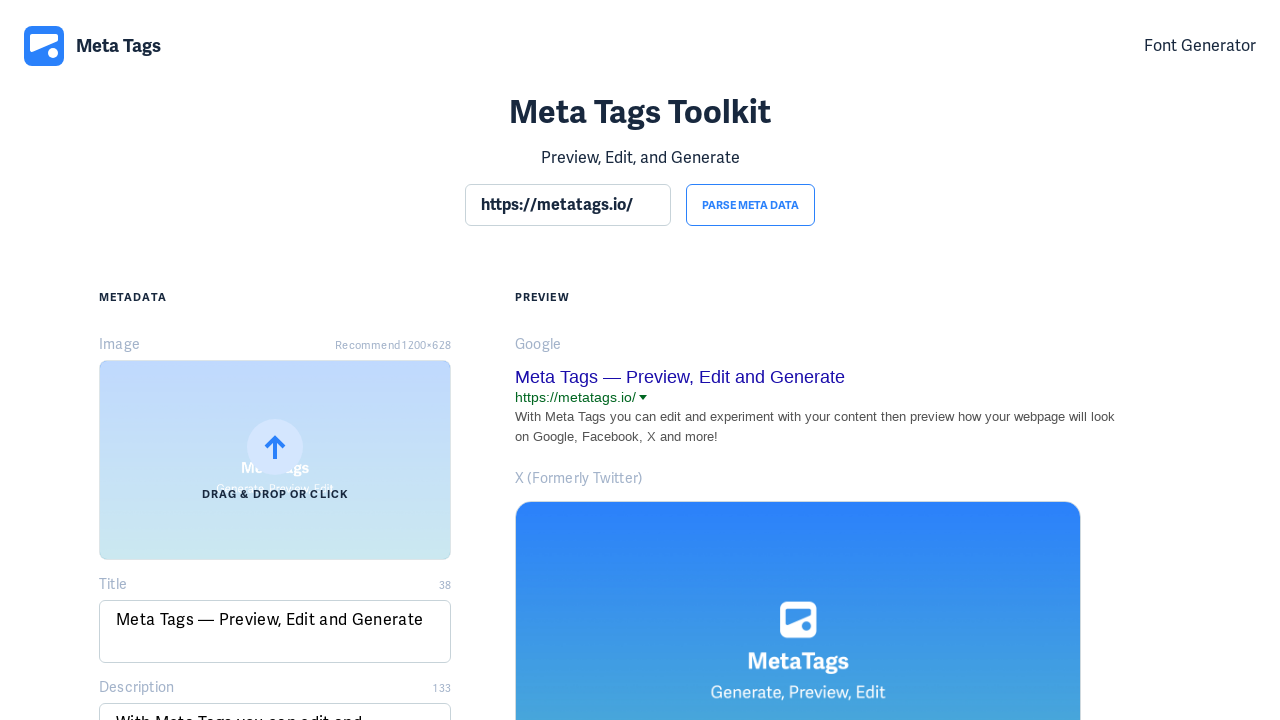

Page loaded and network idle state reached
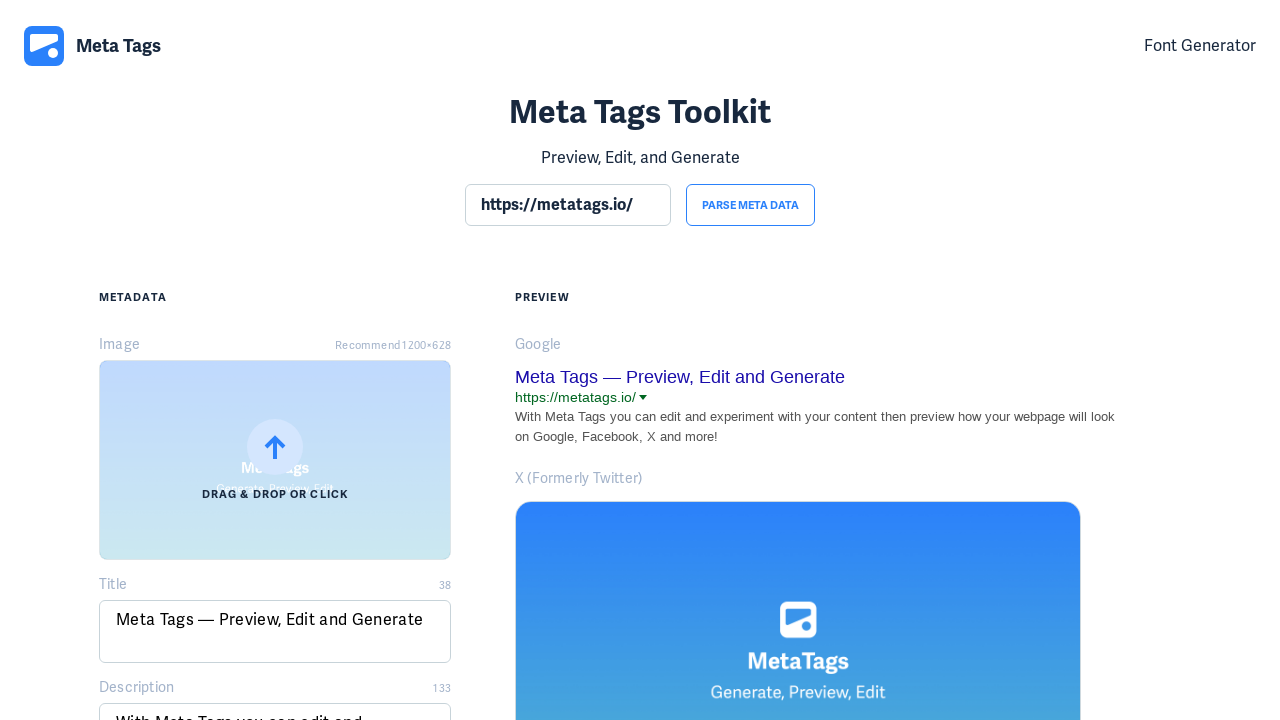

Cleared input field for URL preview on section input >> nth=0
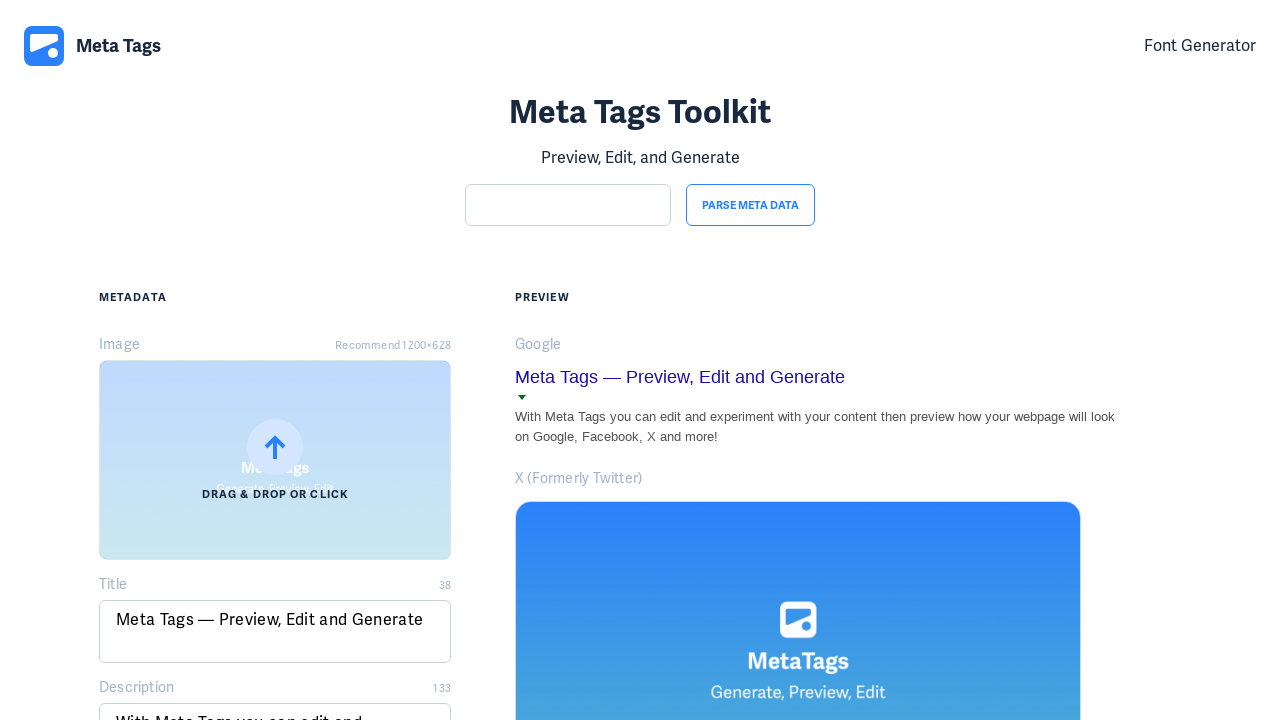

Entered URL for preview: https://www.nytimes.com/2021/11/06/opinion/biden-infrastructure-deal.html on section input >> nth=0
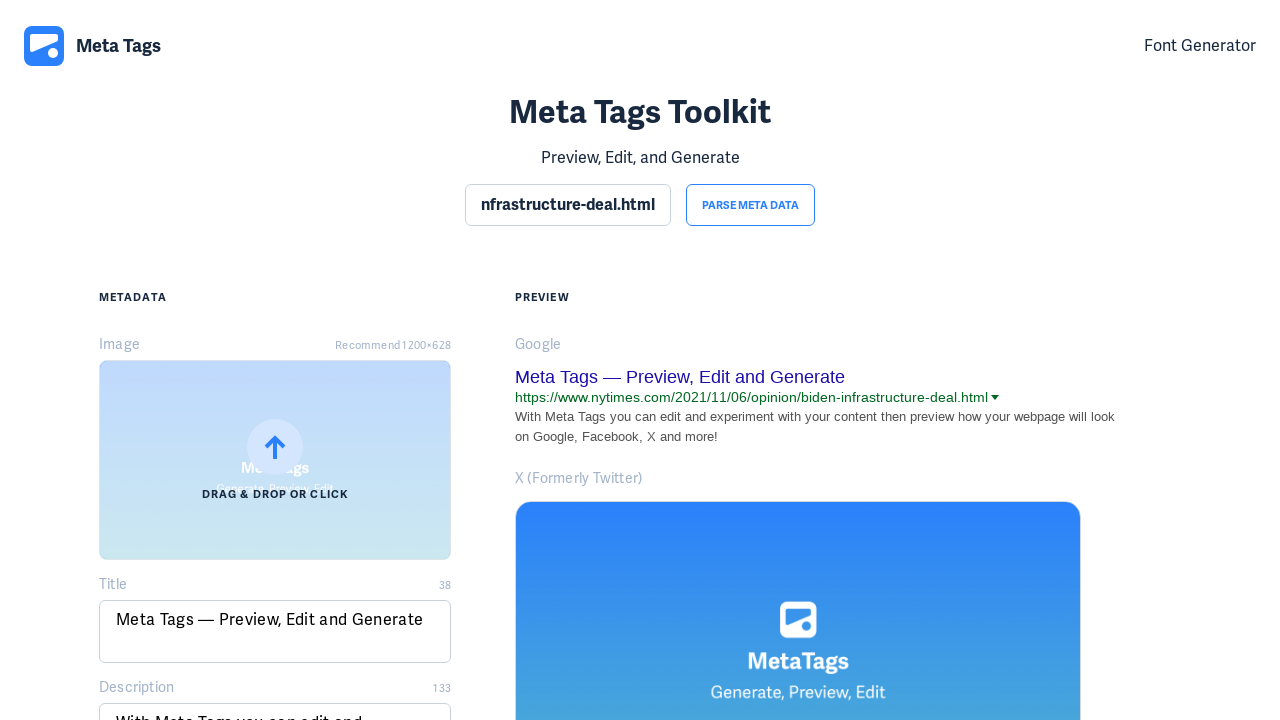

Waited for meta tag preview to load
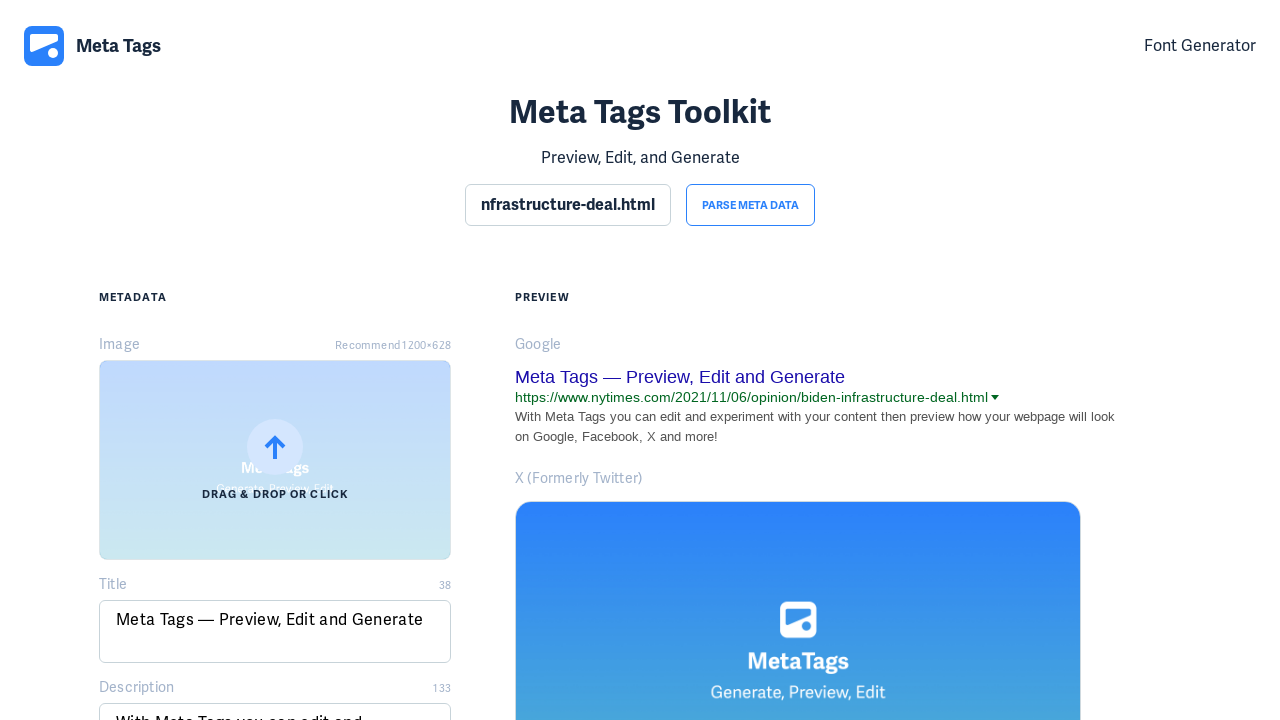

Cleared input field for URL preview on section input >> nth=0
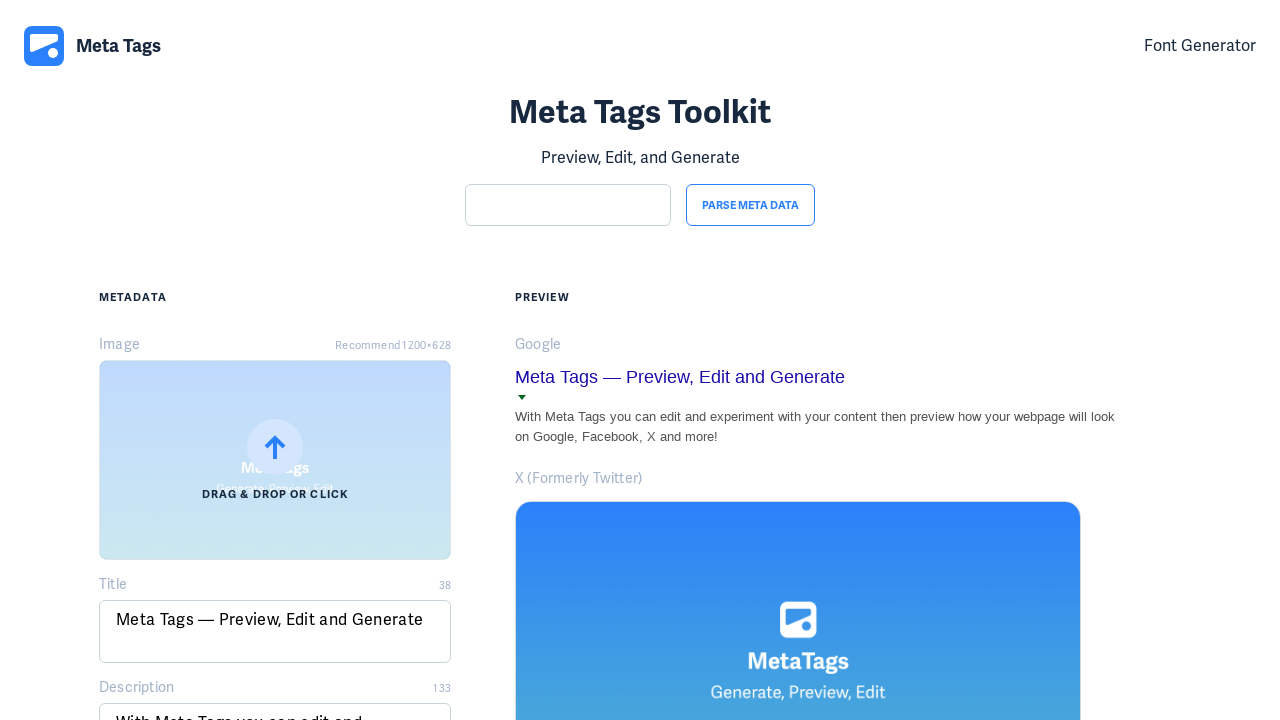

Entered URL for preview: https://www.nytimes.com/2021/11/06/us/politics/infrastructure-black-caucus-vote.html on section input >> nth=0
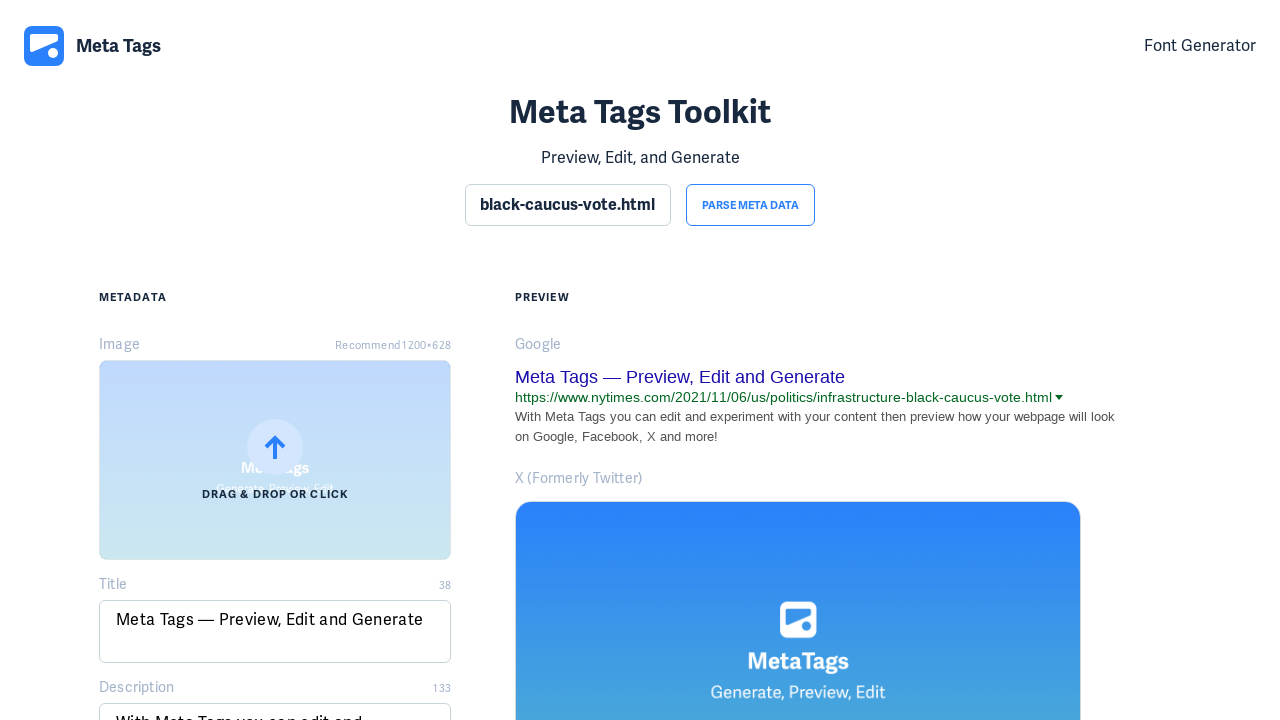

Waited for meta tag preview to load
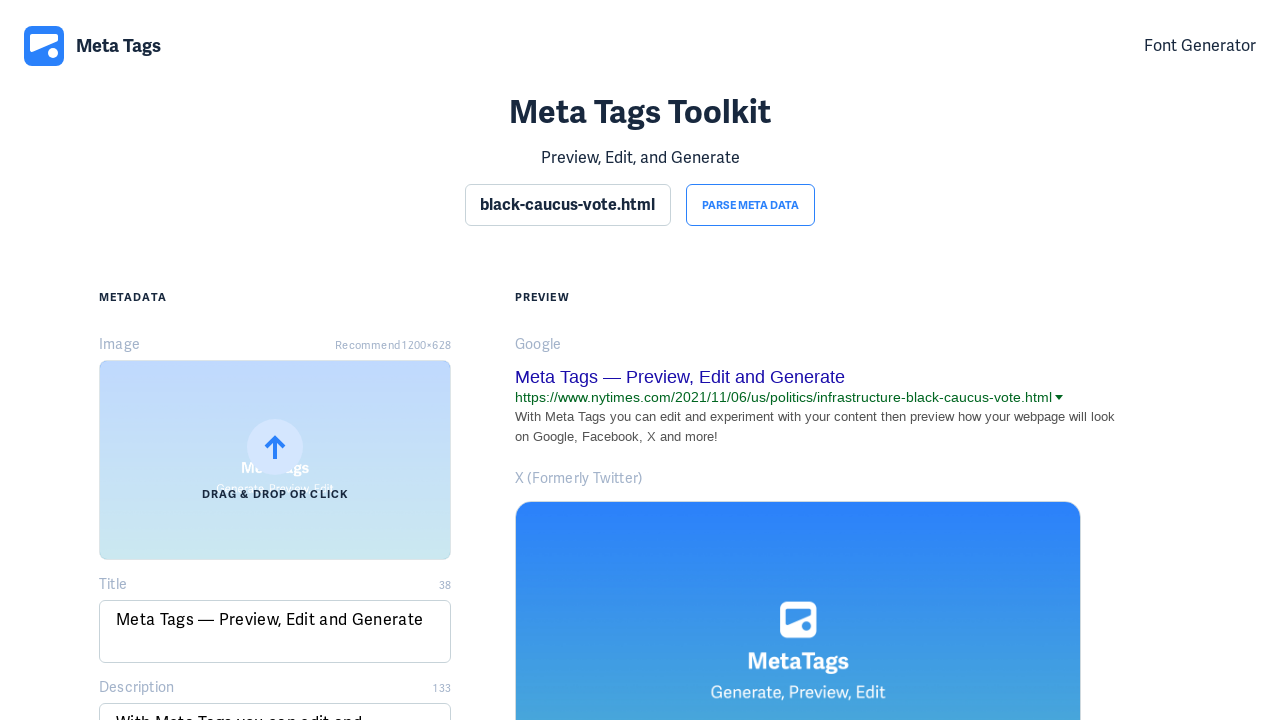

Cleared input field for URL preview on section input >> nth=0
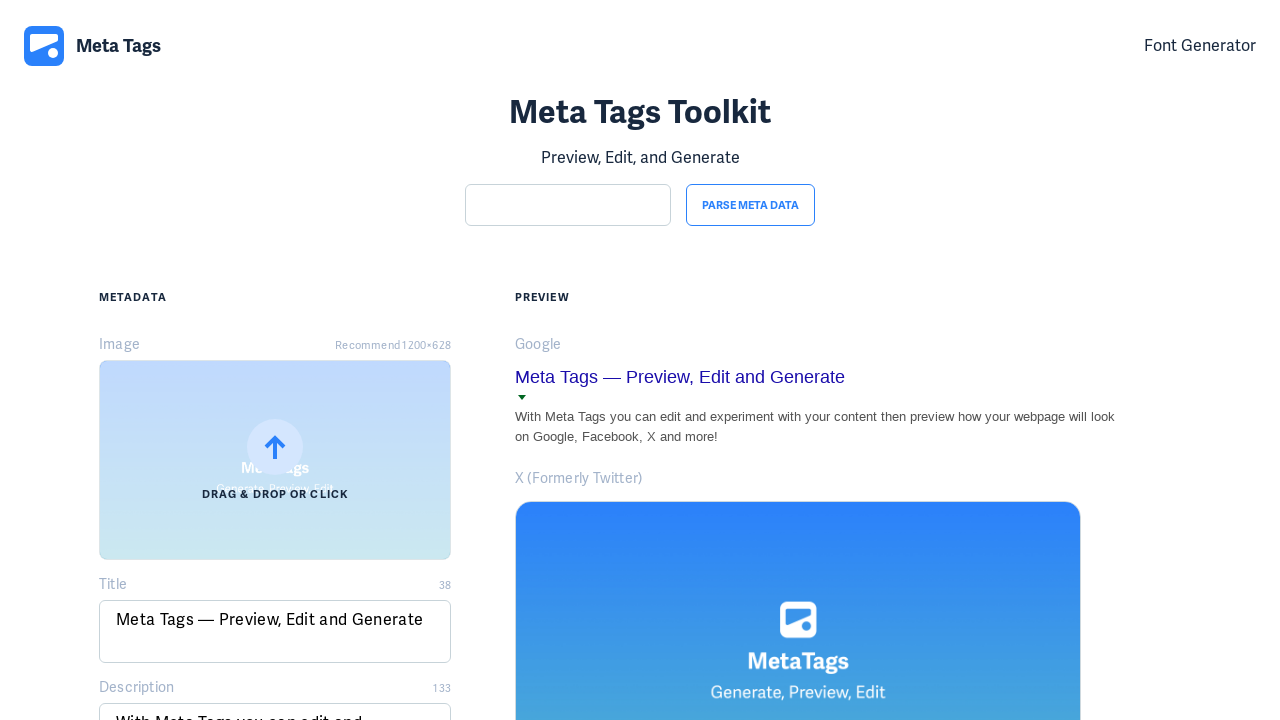

Entered URL for preview: https://www.nytimes.com/2021/11/06/us/dark-sky-parks-us.html on section input >> nth=0
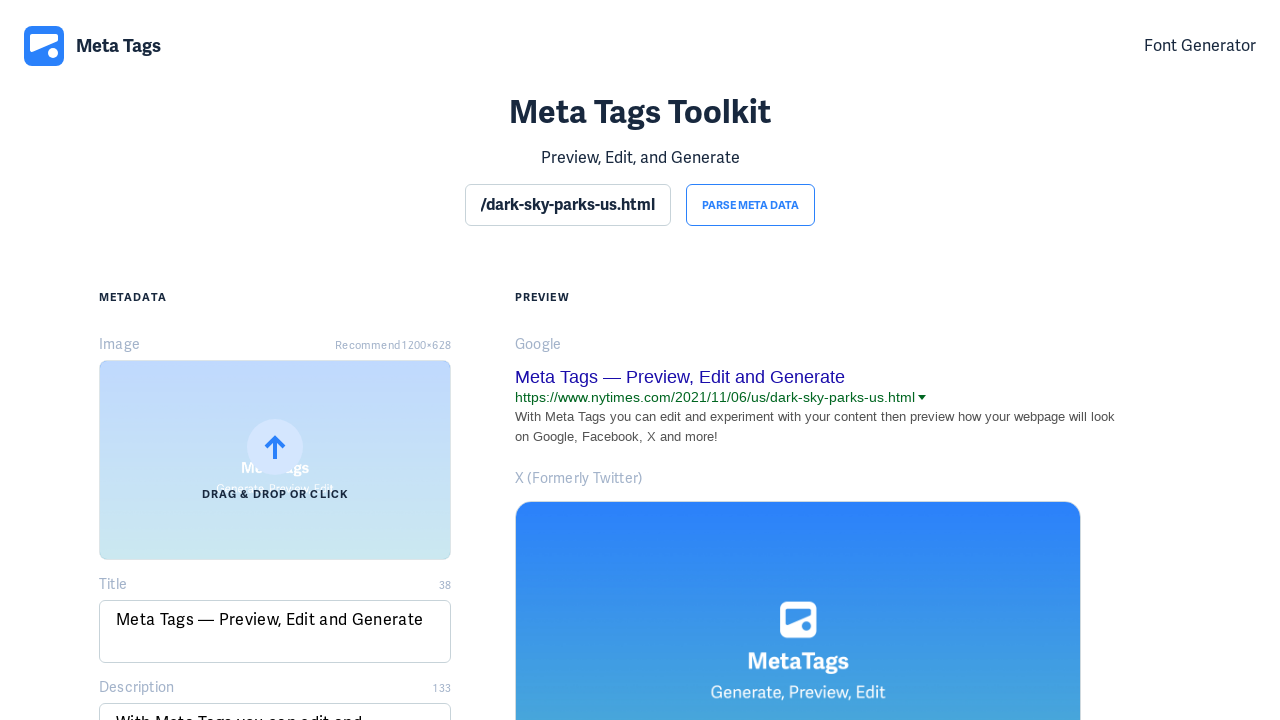

Waited for meta tag preview to load
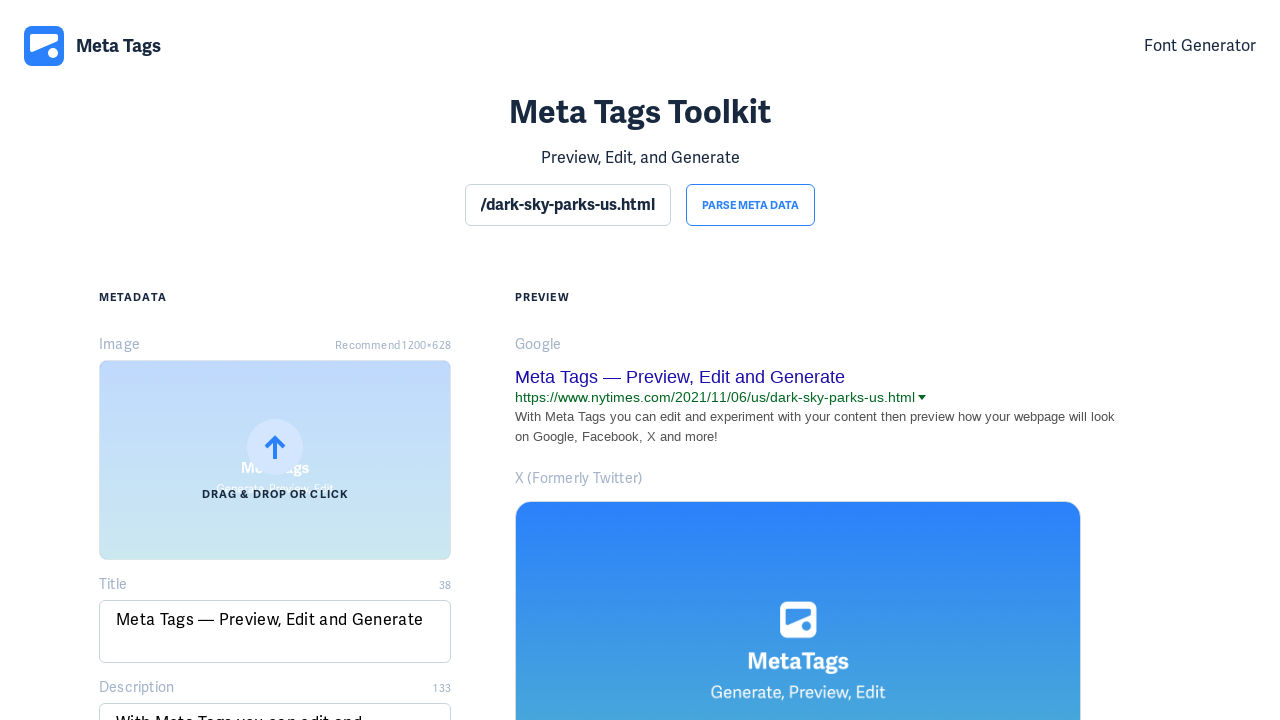

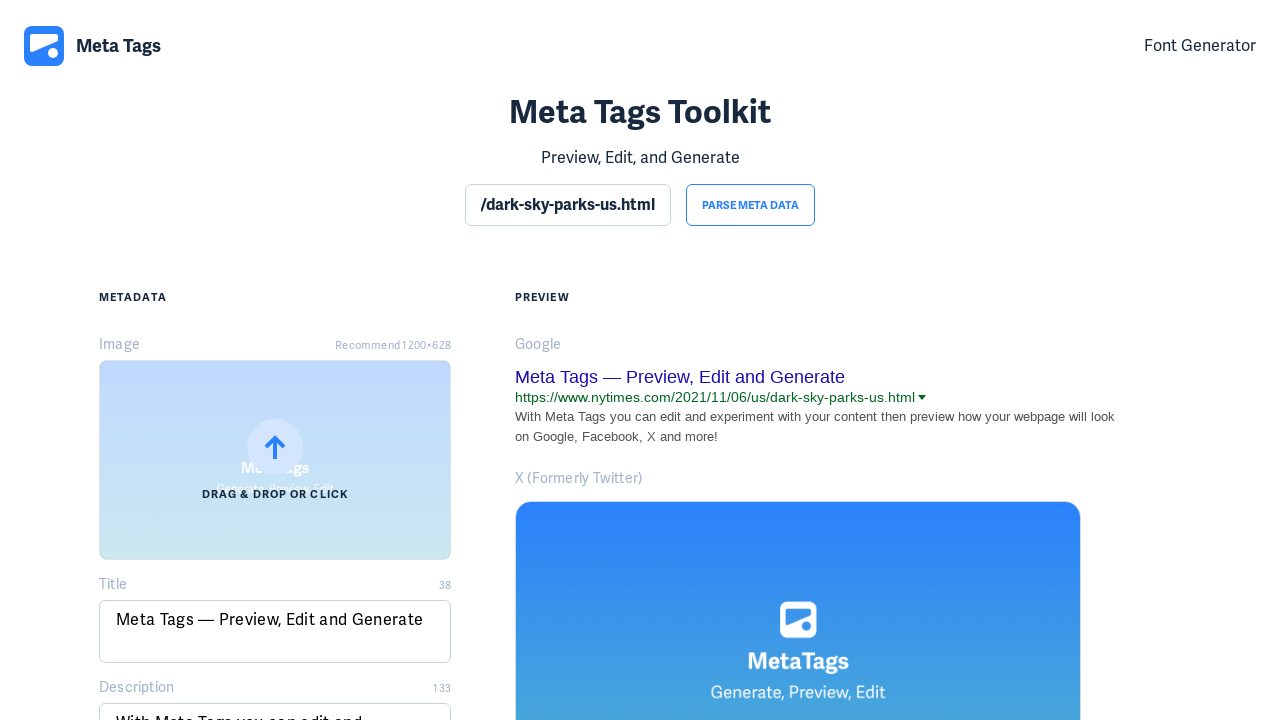